Tests dropdown selection by selecting an option by its value attribute

Starting URL: https://kristinek.github.io/site/examples/actions

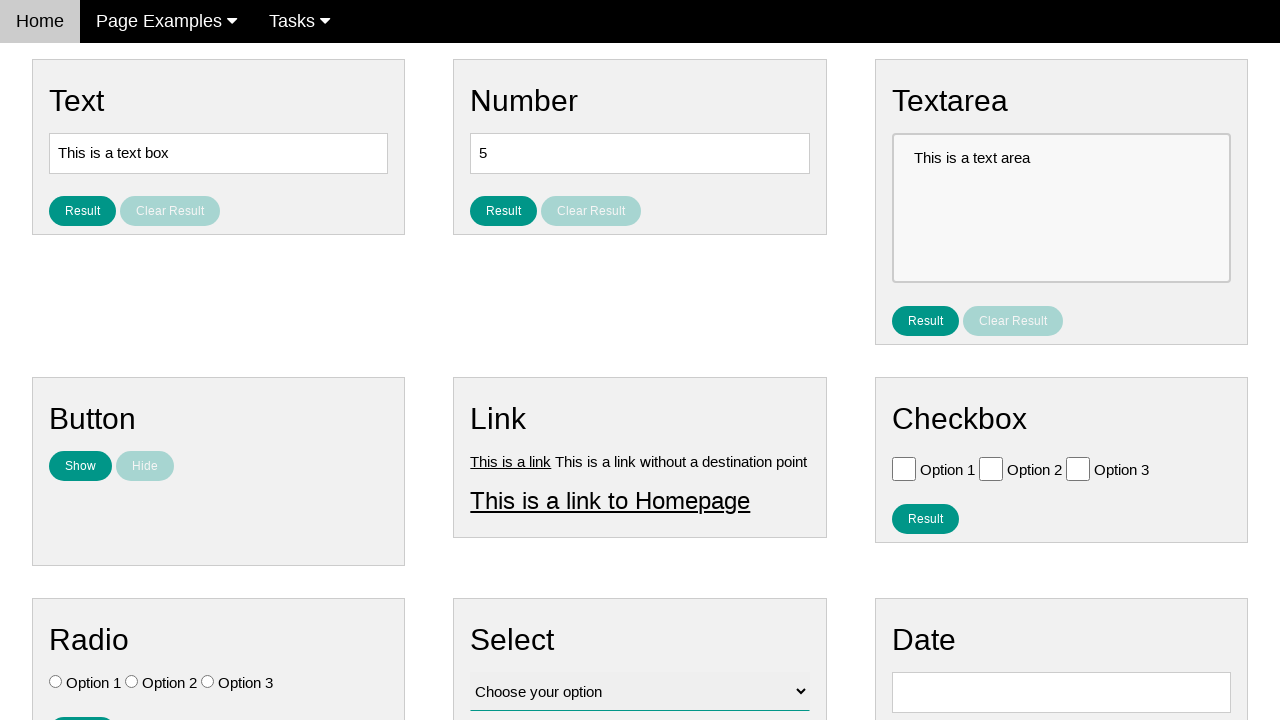

Navigated to actions examples page
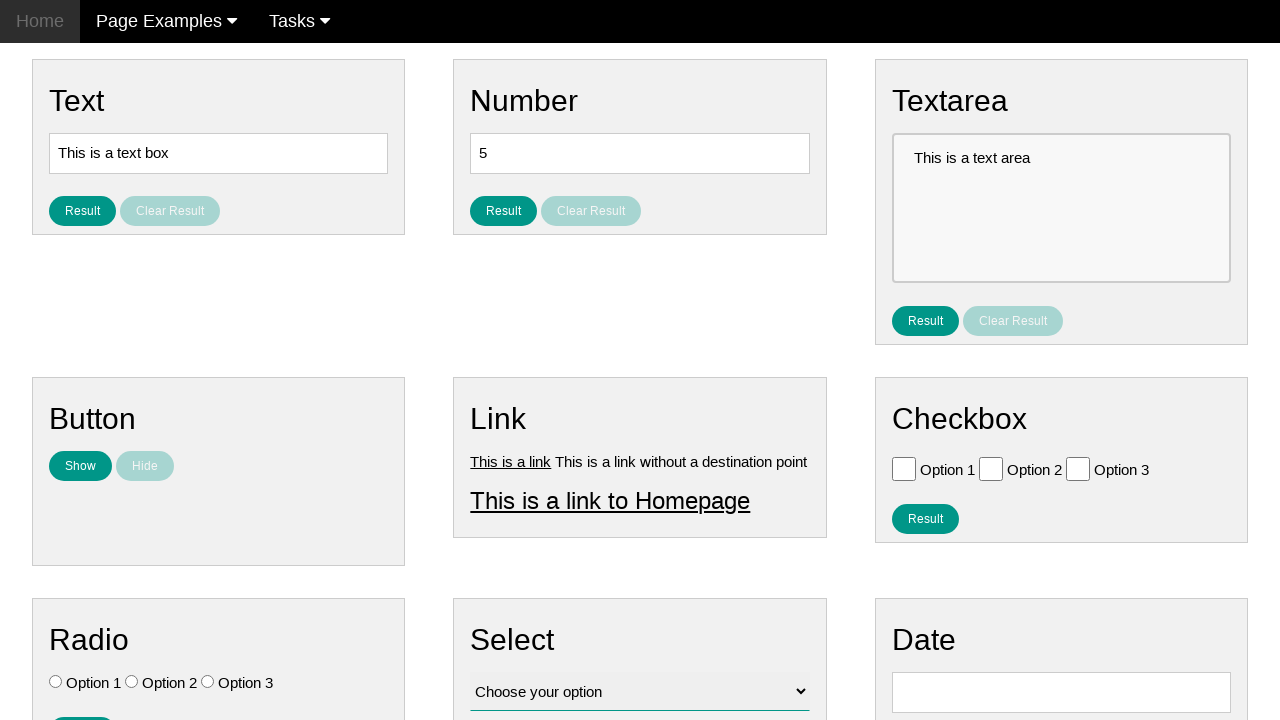

Selected Option 3 from dropdown by value attribute on #vfb-12
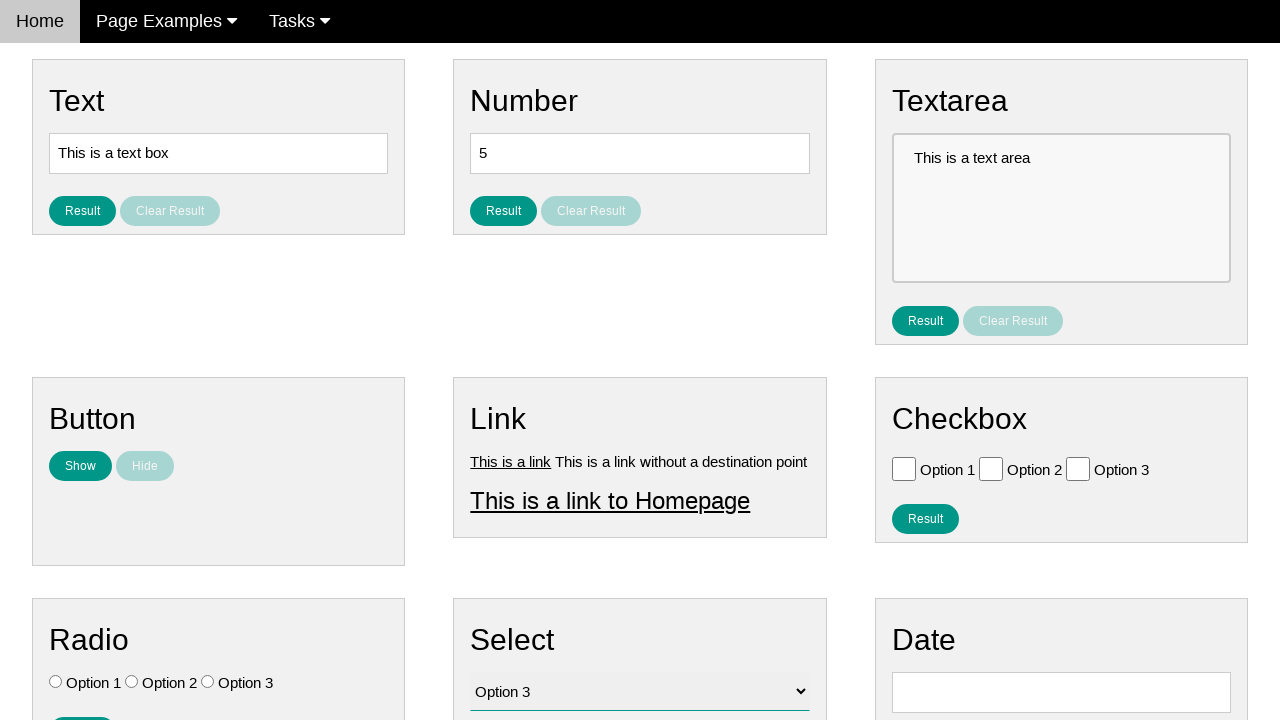

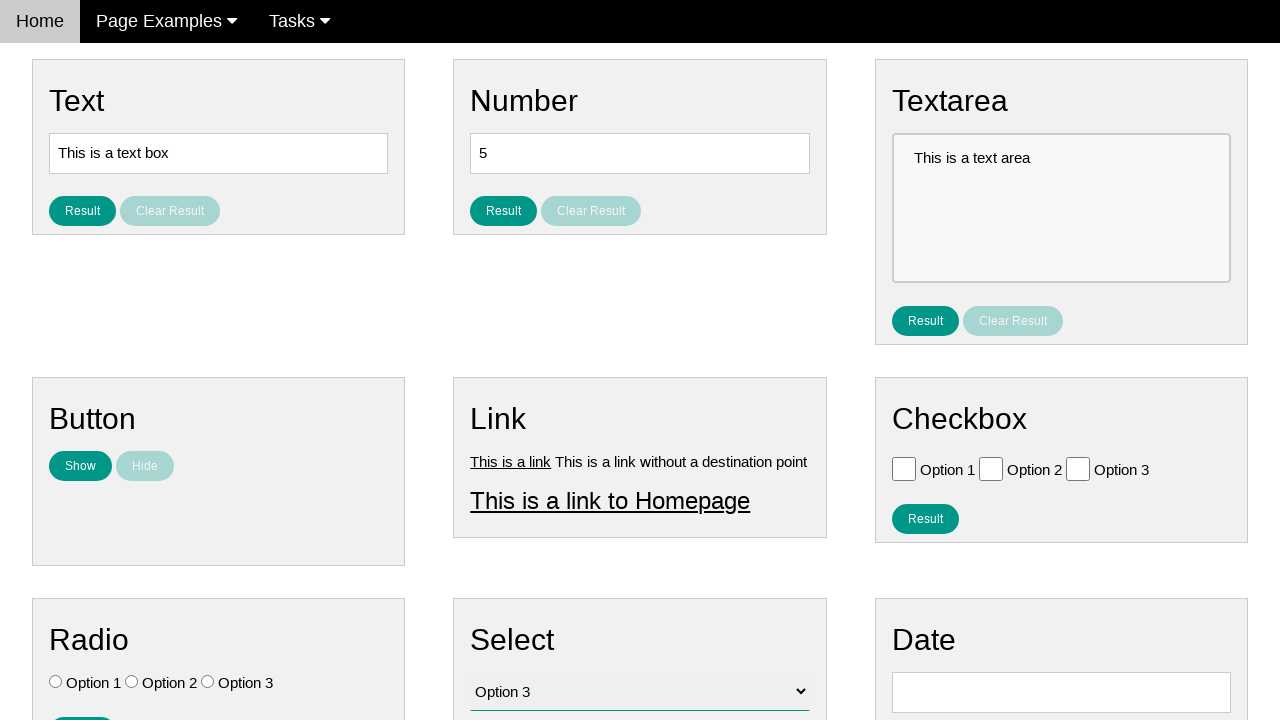